Tests a student application interface by entering a student ID (AW-4), clicking OK, and navigating through the interface using keyboard interactions (Tab and Enter keys).

Starting URL: https://live.monetanalytics.com/stu_proc/student.html#

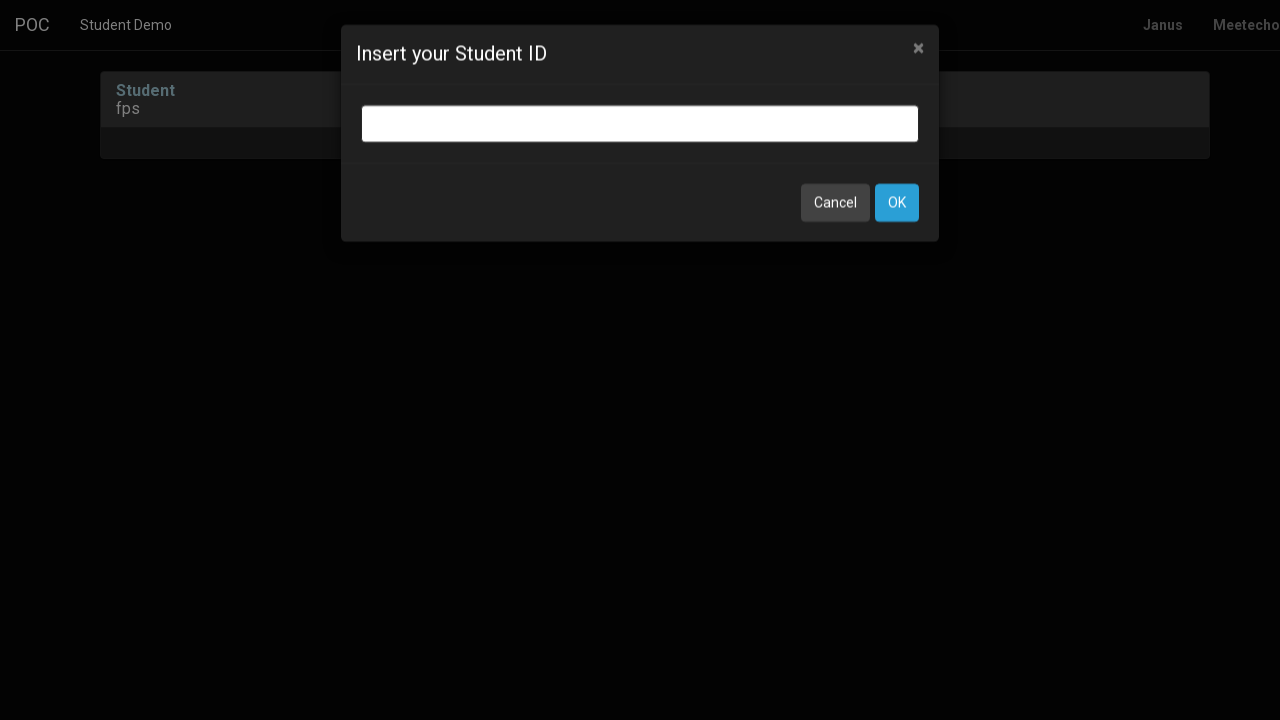

Filled student ID field with 'AW-4' on input.bootbox-input.bootbox-input-text.form-control
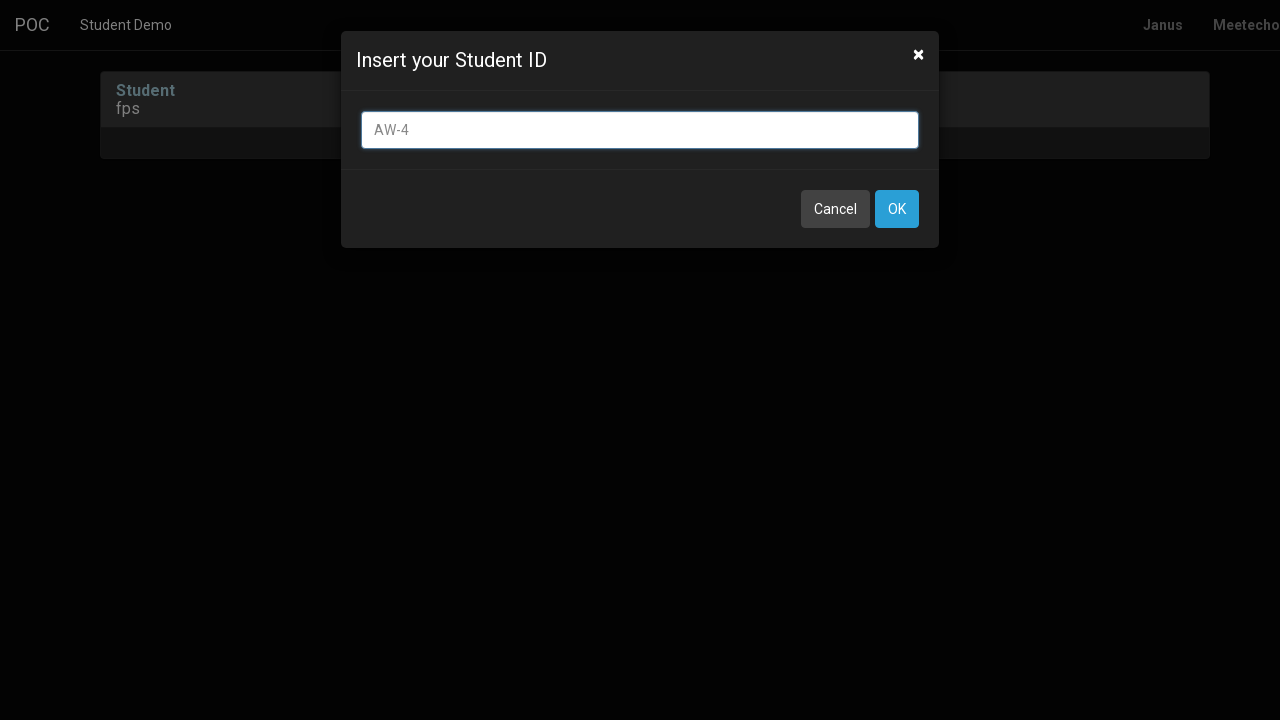

Clicked OK button to submit student ID at (897, 209) on button:has-text('OK')
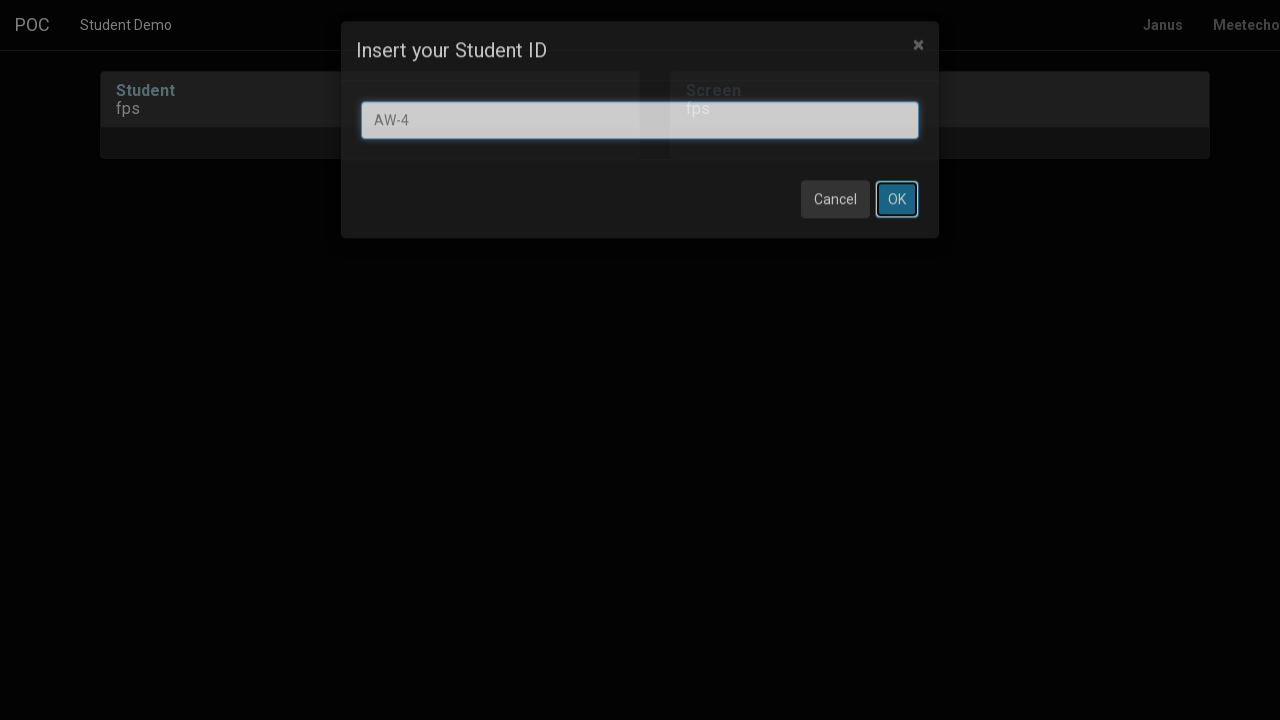

Waited 8 seconds for page to process
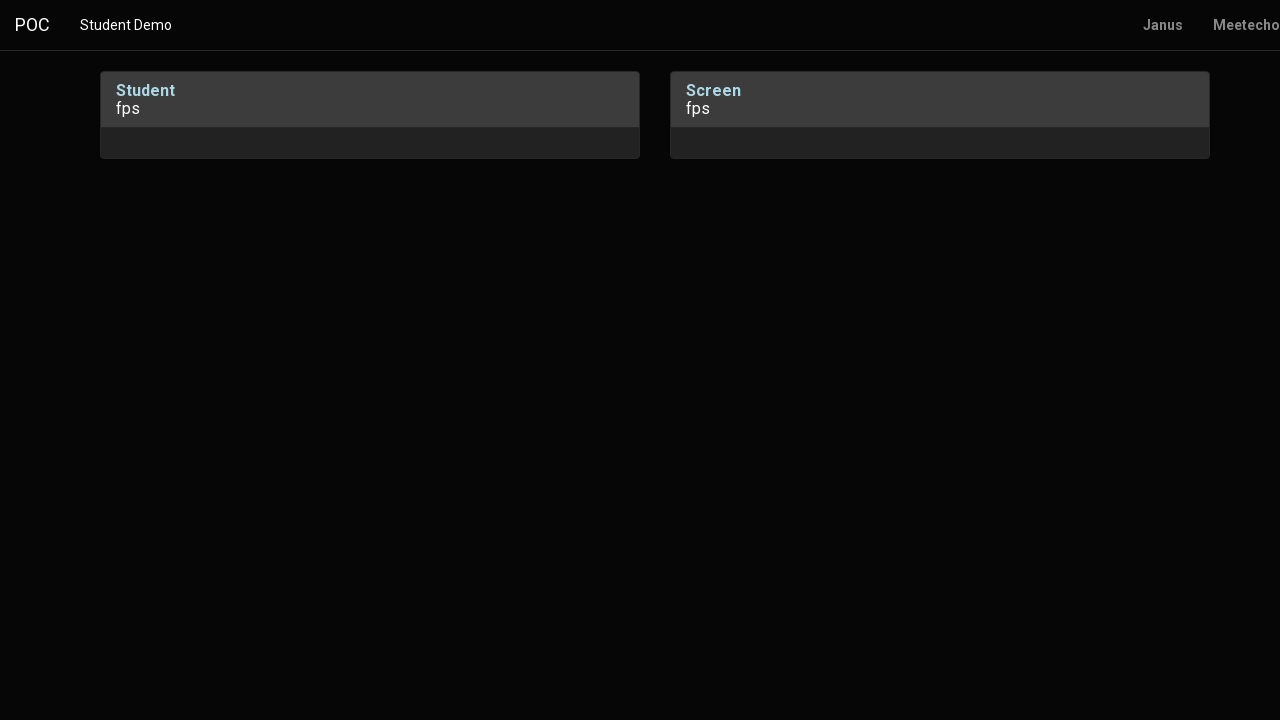

Pressed Tab key to navigate interface
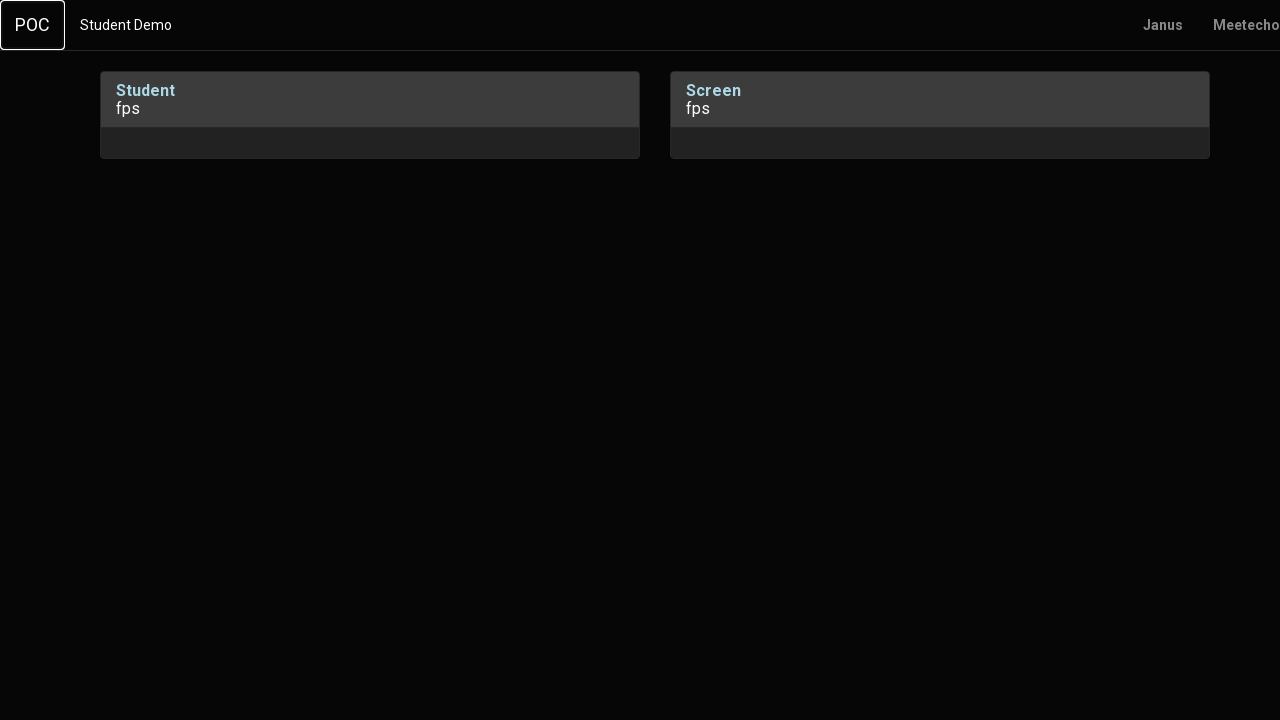

Waited 1 second
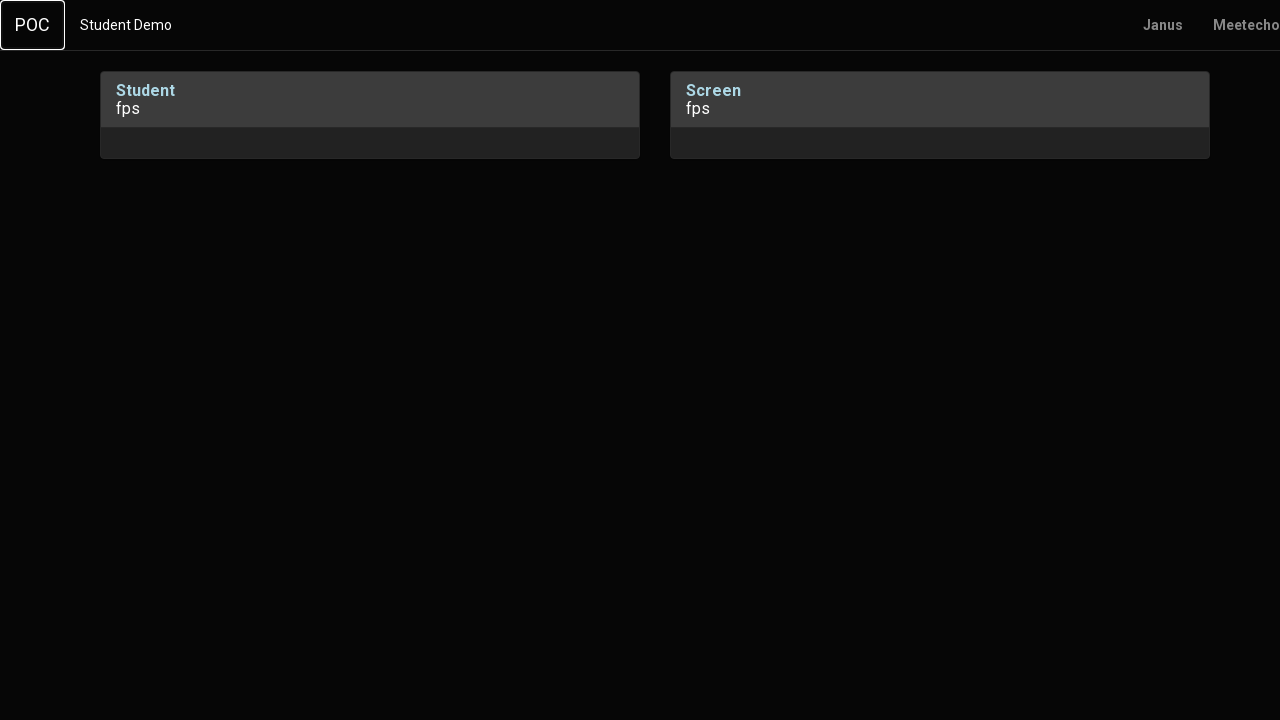

Pressed Enter key
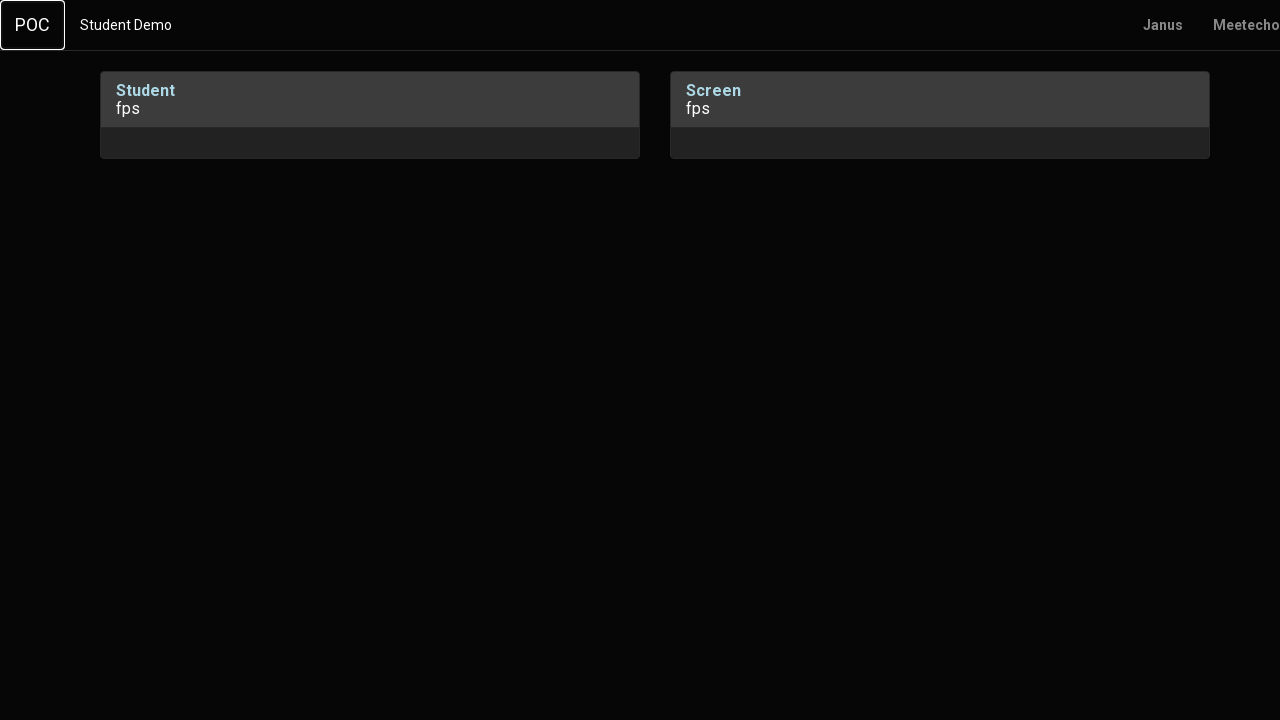

Waited 2 seconds
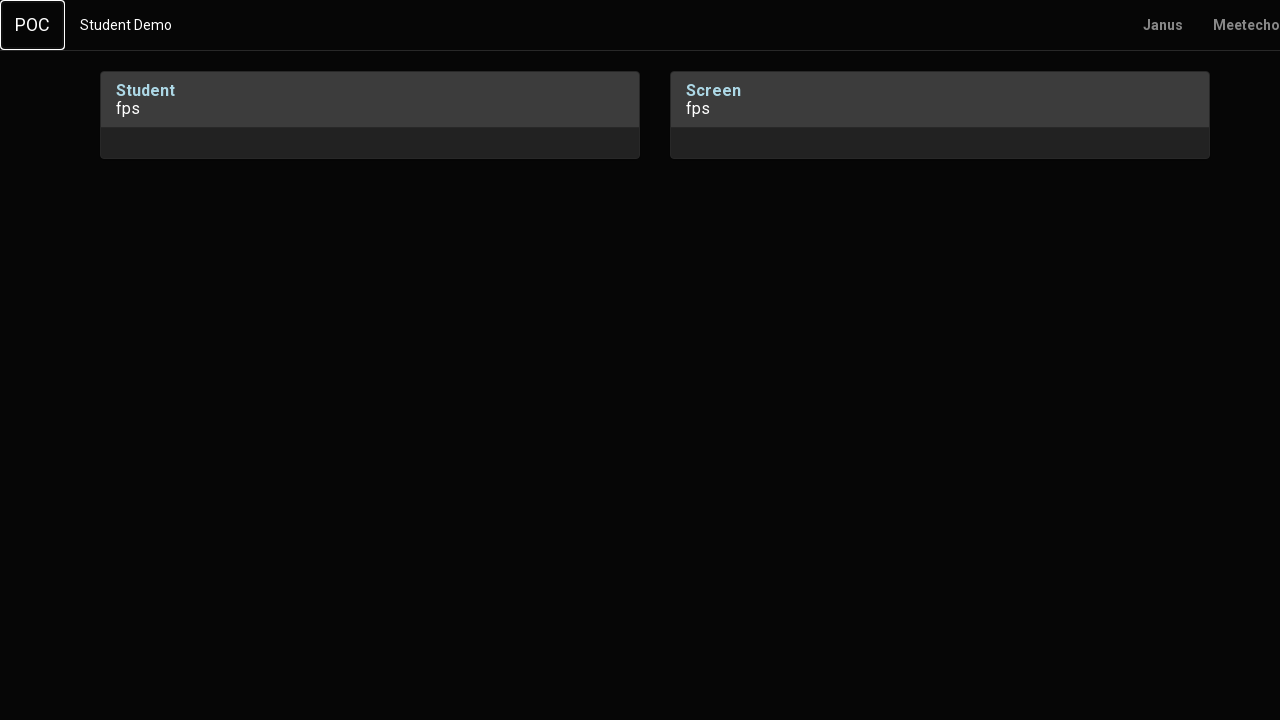

Pressed Tab key to navigate interface
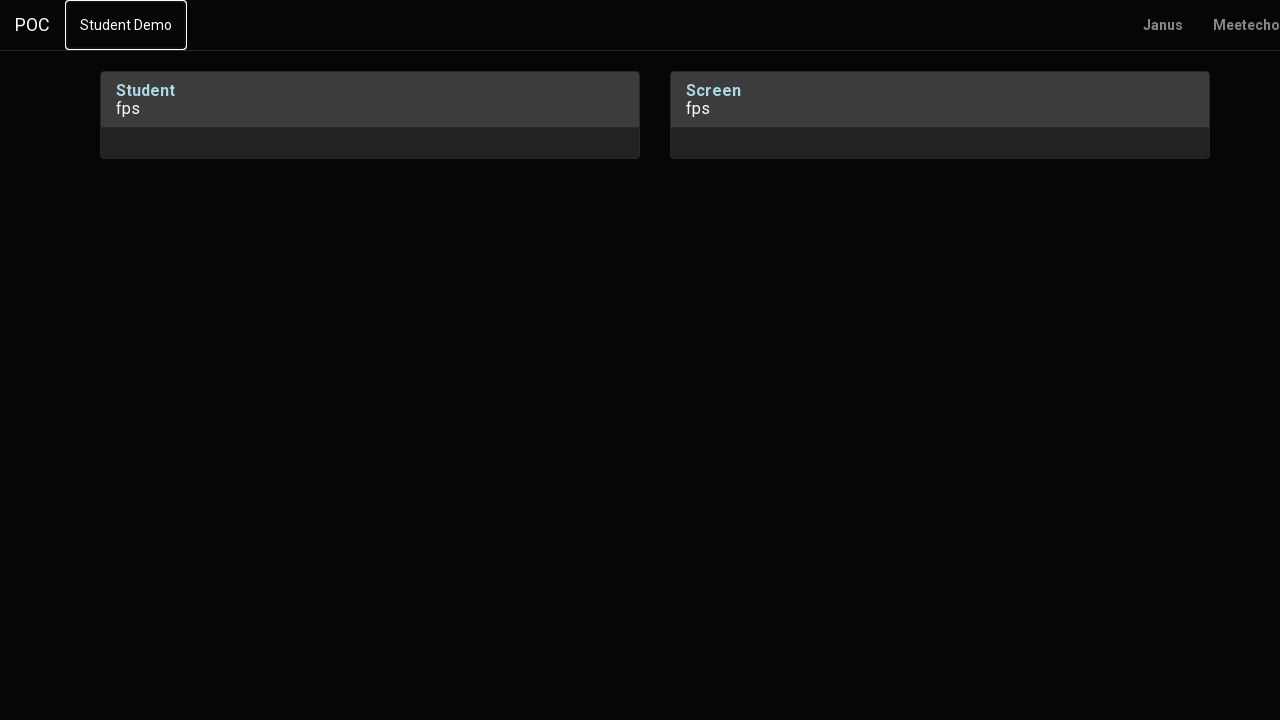

Waited 1 second
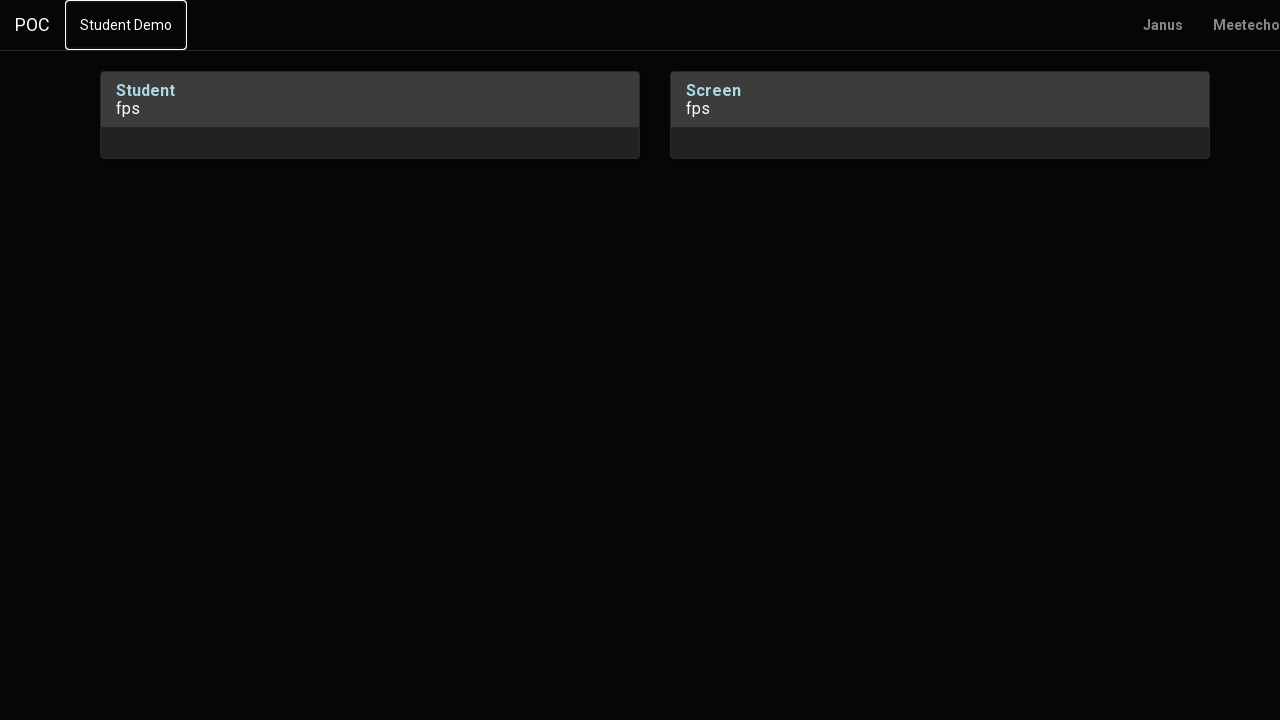

Pressed Tab key again to navigate interface
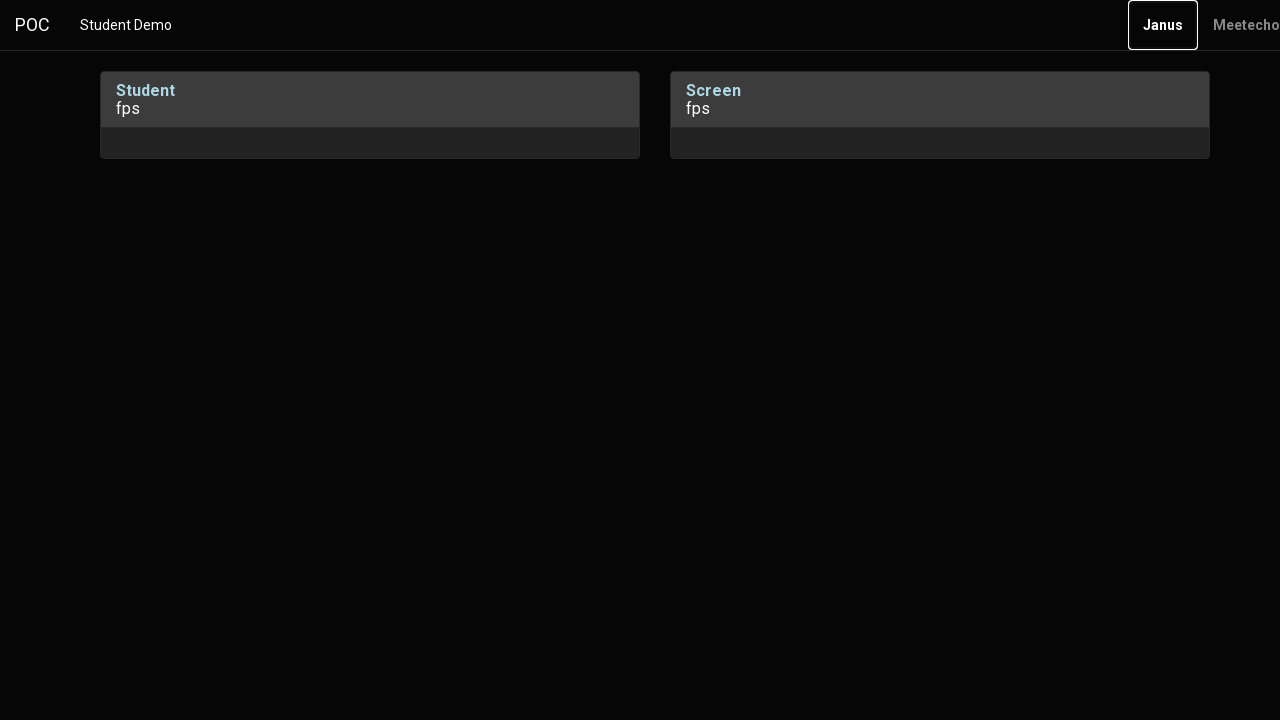

Waited 2 seconds
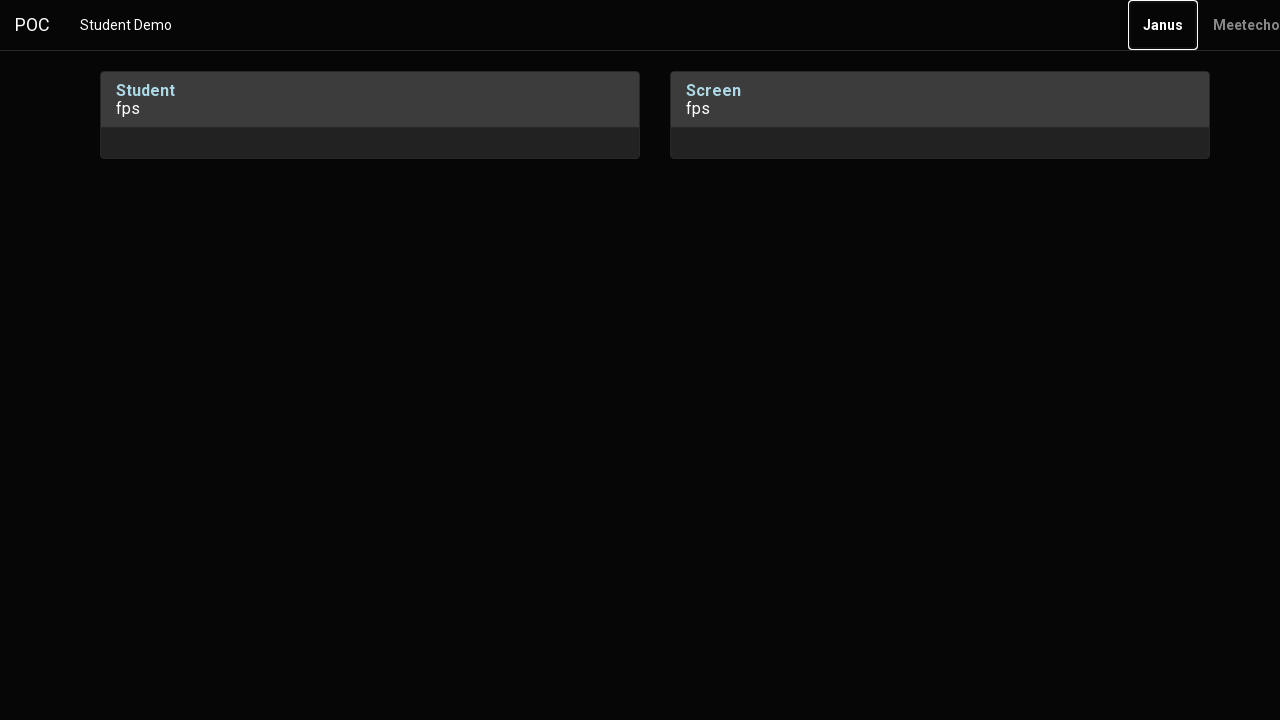

Pressed Enter key to confirm selection
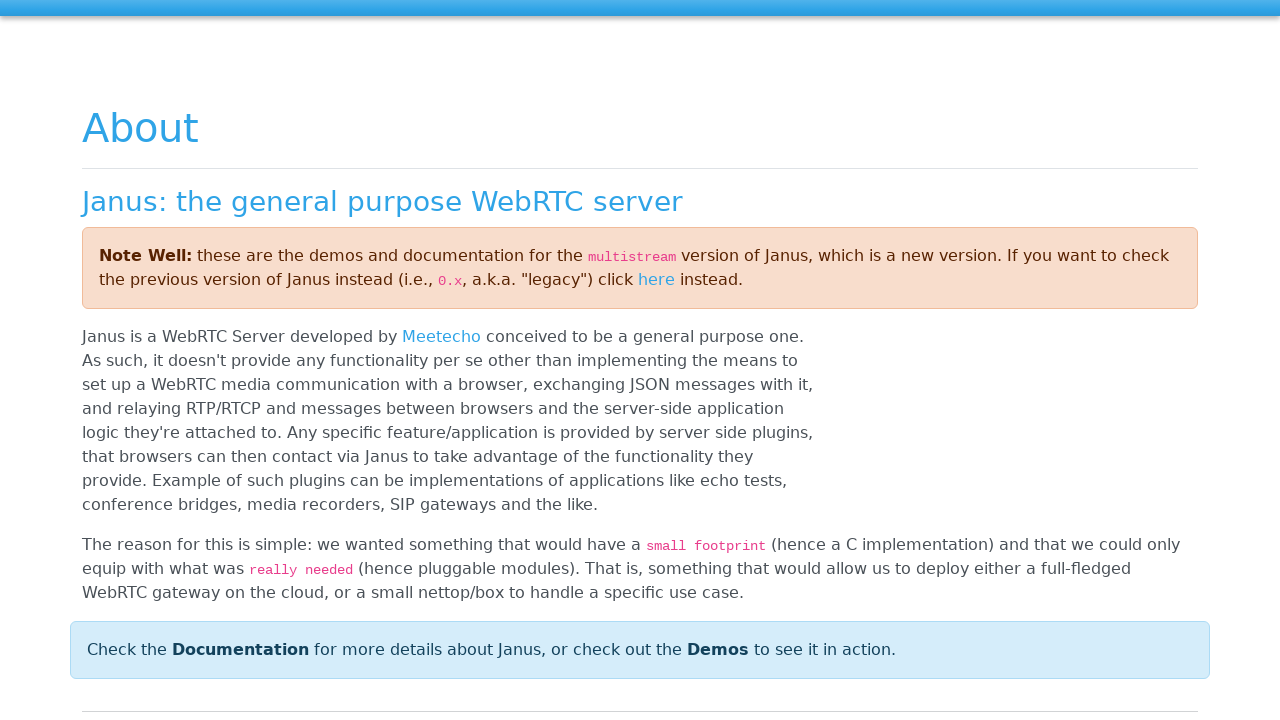

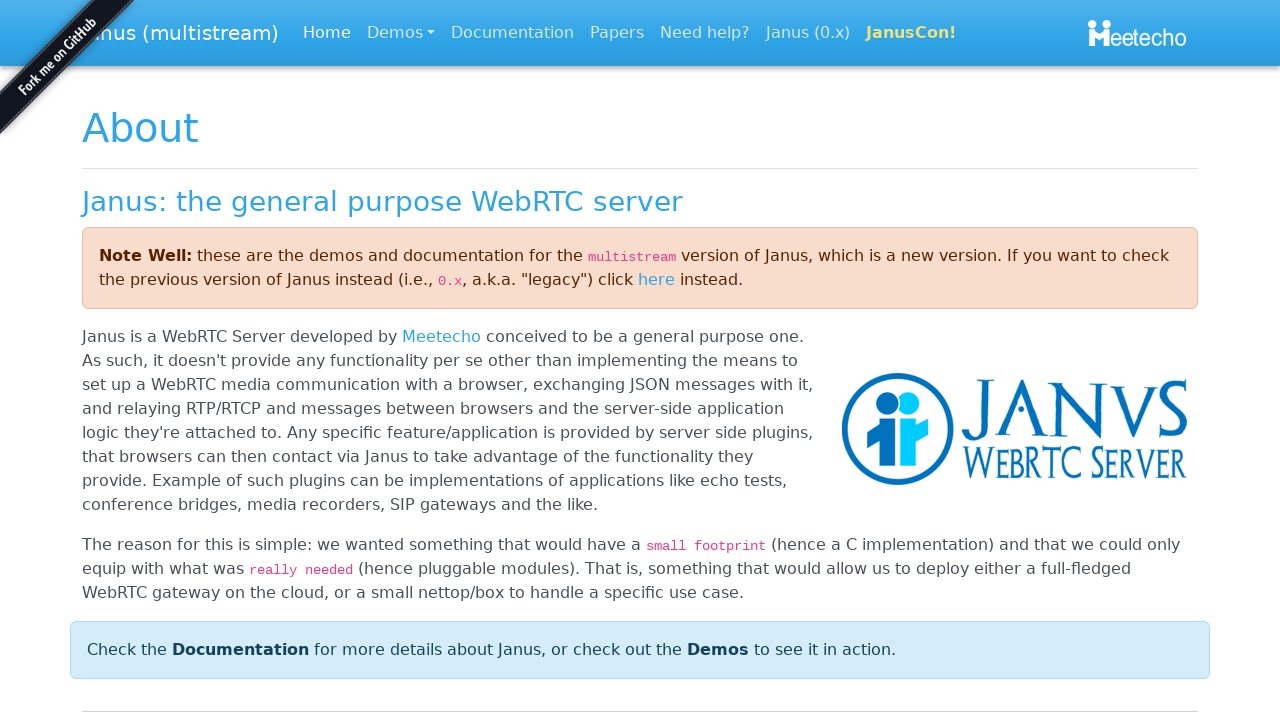